Tests the Logo button functionality by clicking it and verifying it navigates to the home page

Starting URL: https://ancabota09.wixsite.com/intern

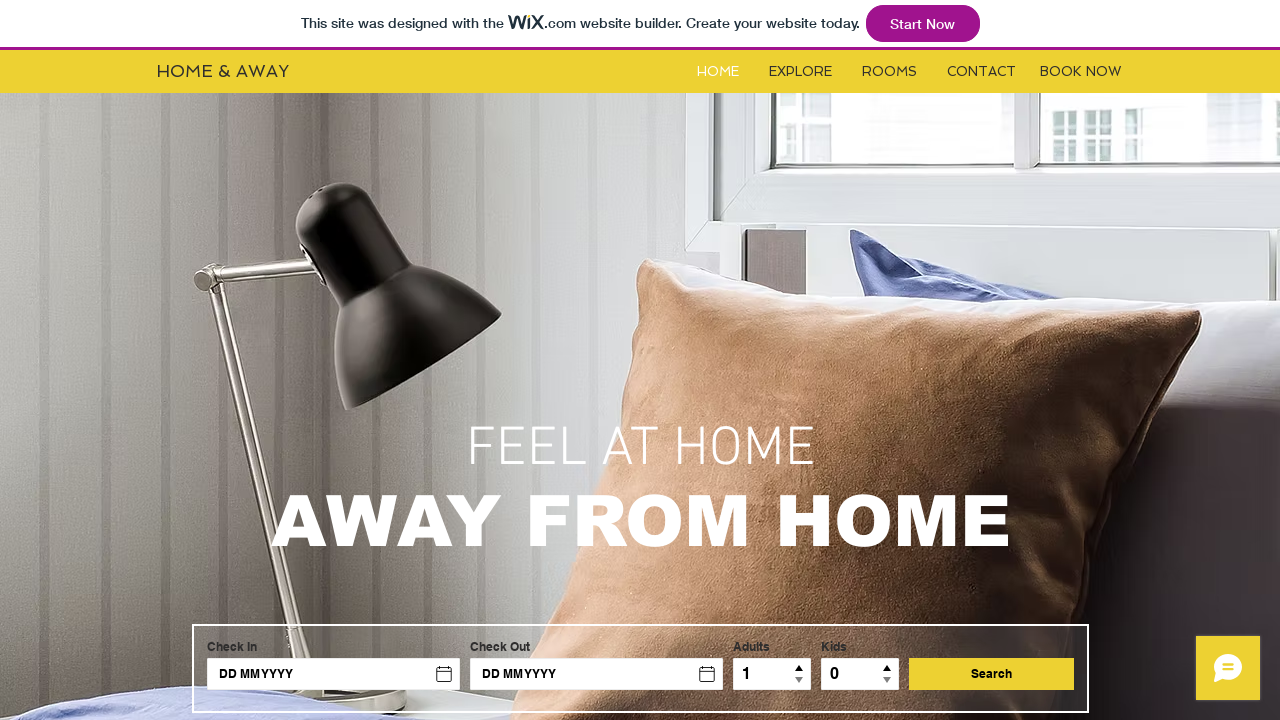

Located the Logo button element
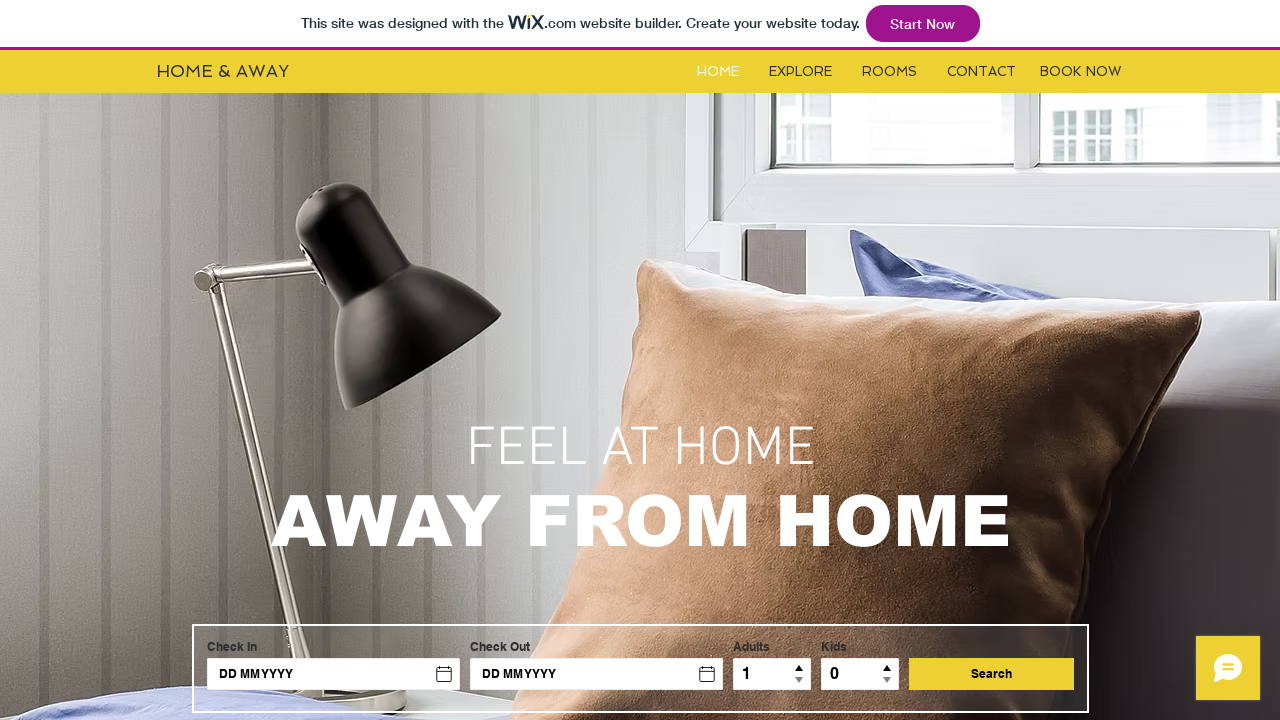

Clicked the Logo button at (267, 71) on #i6ksxrtk
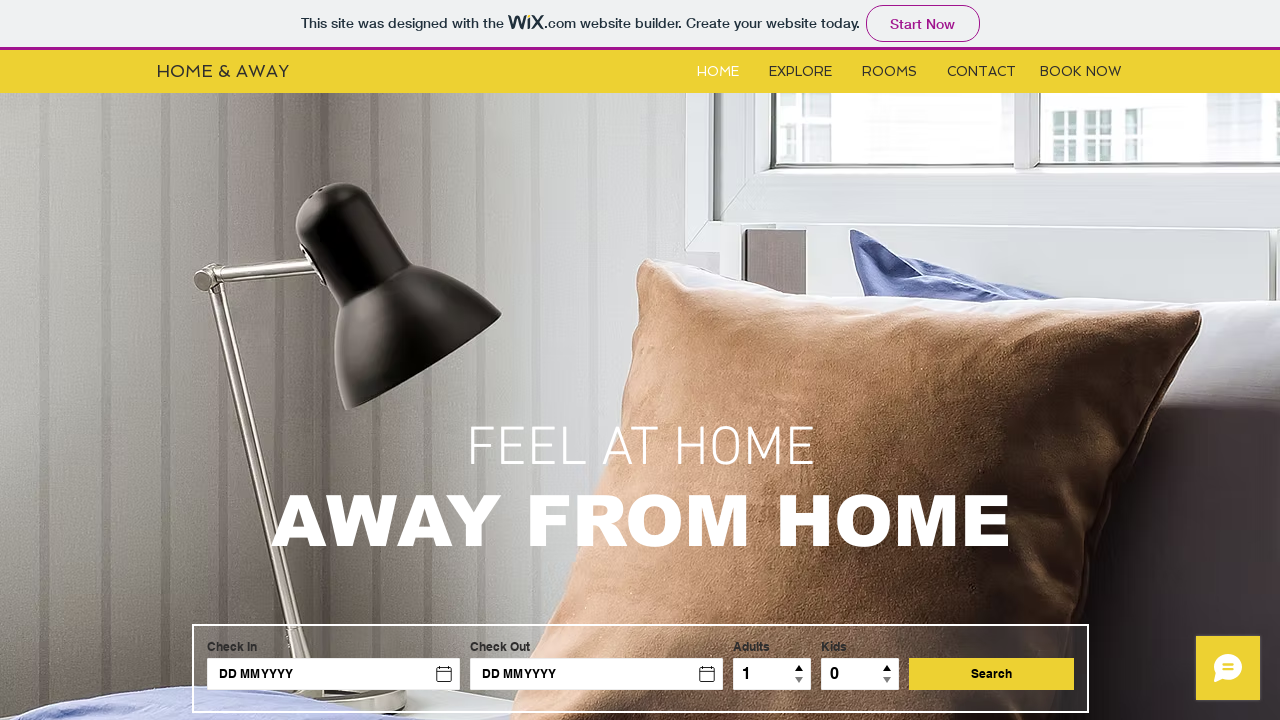

Page navigated to home page and network became idle
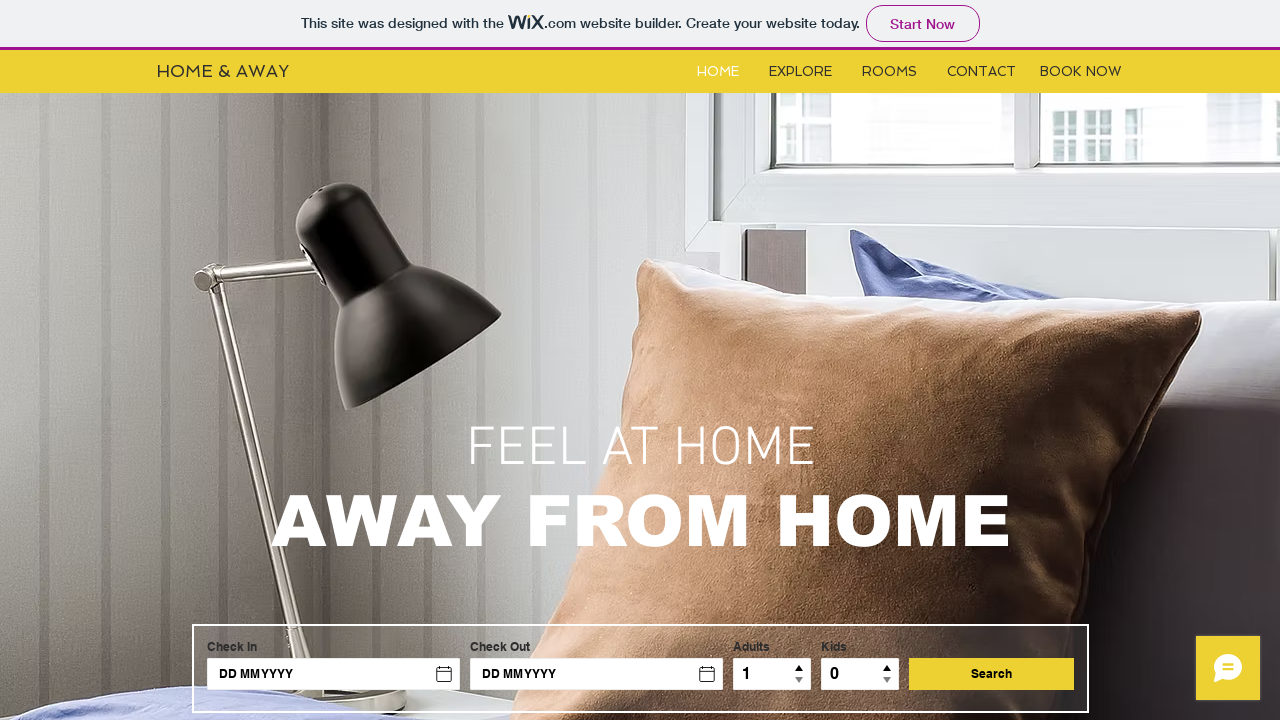

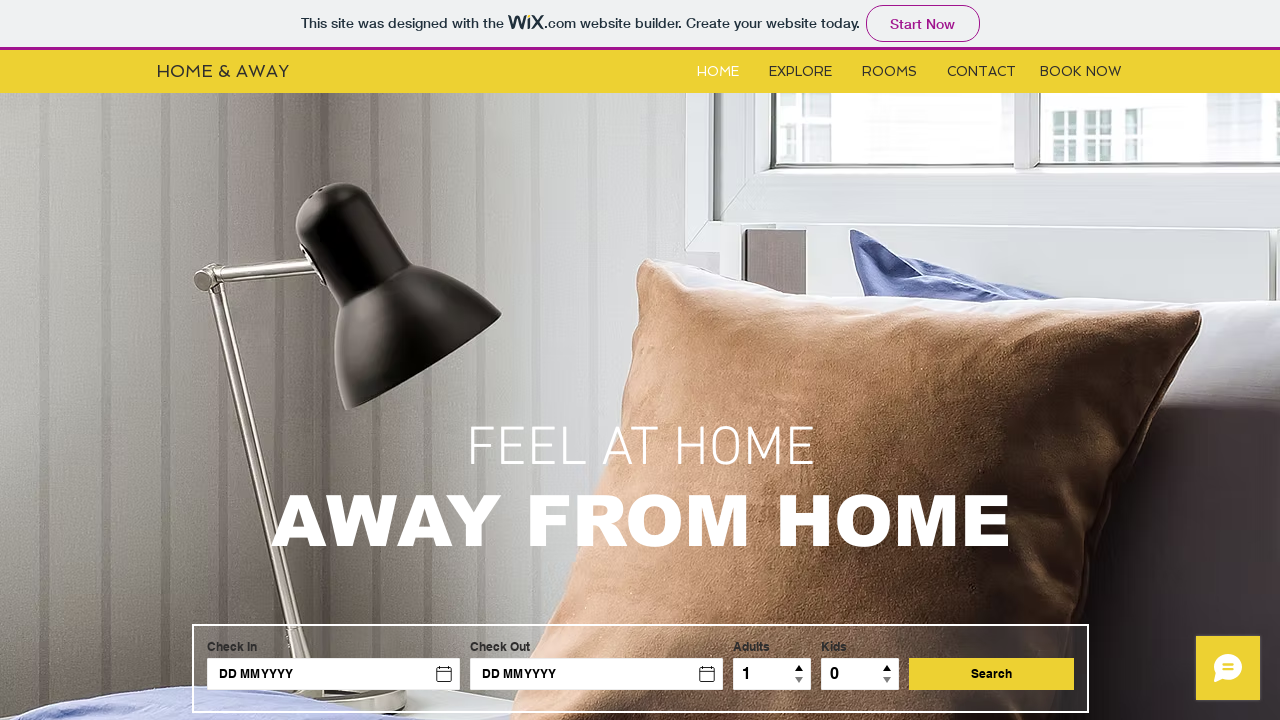